Tests navigation to the horizontal slider page and verifies the URL changes correctly

Starting URL: https://the-internet.herokuapp.com/

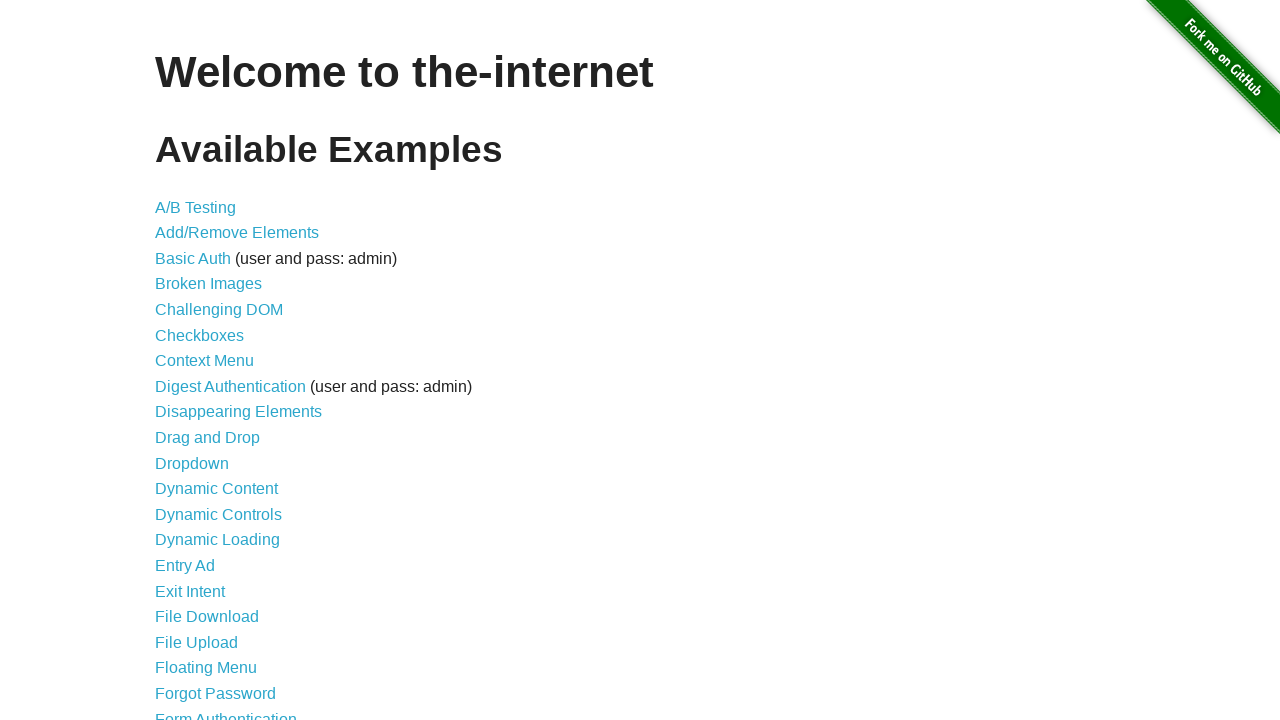

Clicked on the Horizontal Slider link at (214, 361) on text=Horizontal Slider
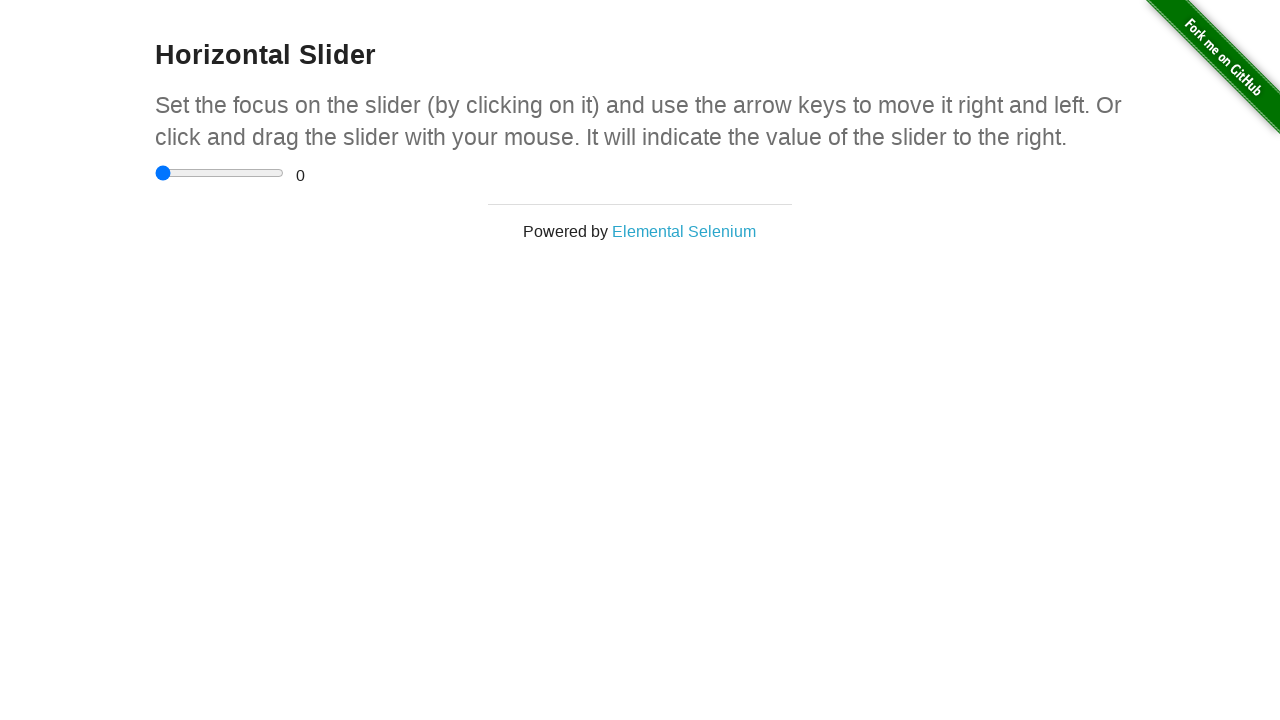

Verified URL changed to horizontal slider page
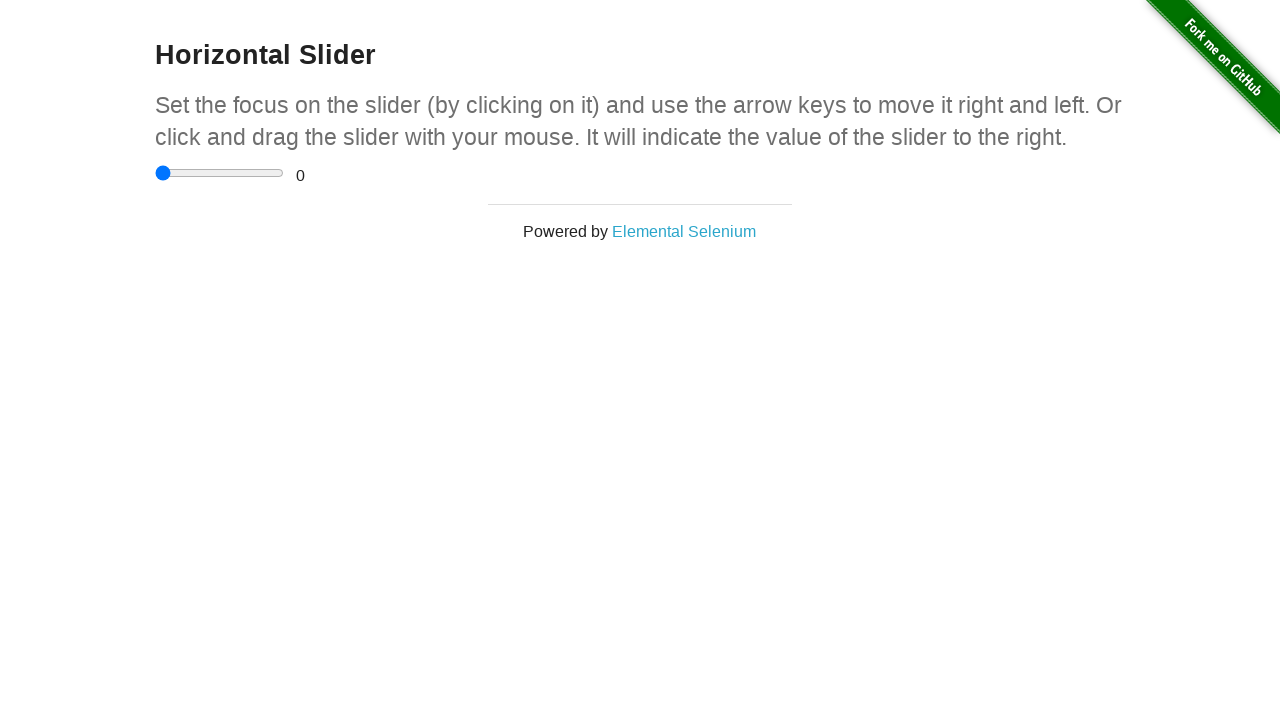

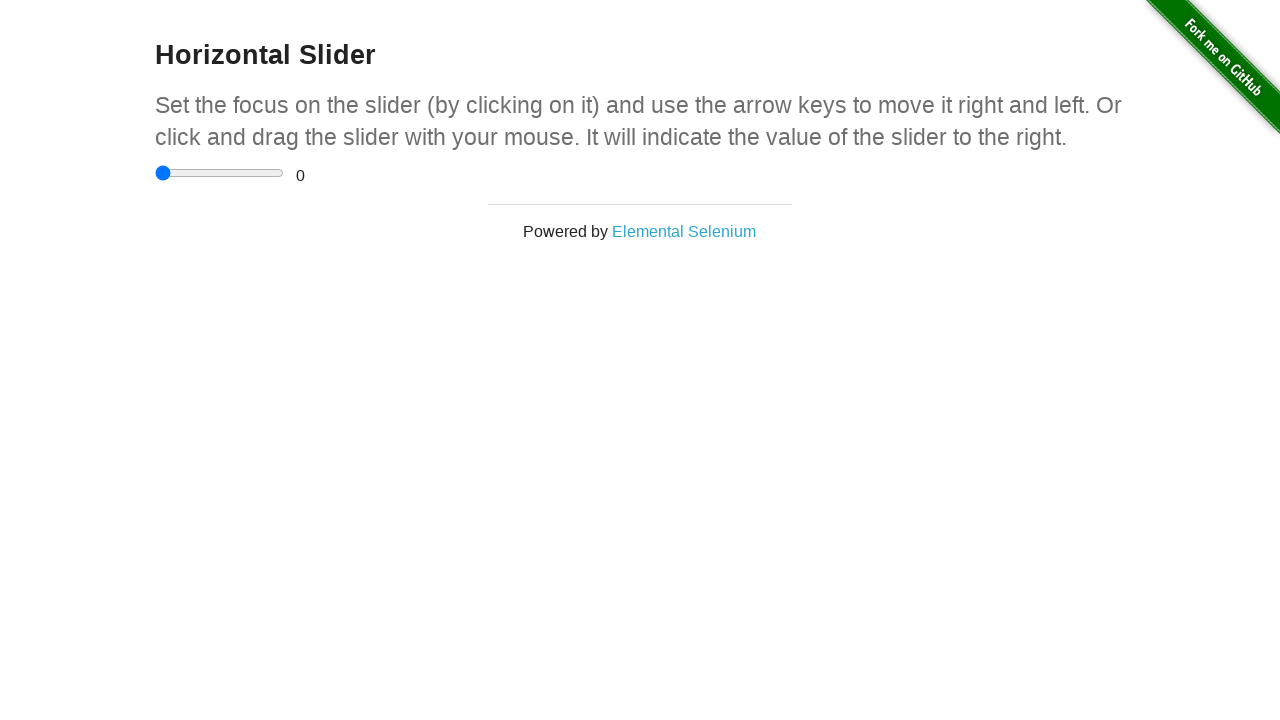